Tests FAQ accordion functionality by clicking the first question and verifying its answer becomes visible

Starting URL: https://qa-scooter.praktikum-services.ru/

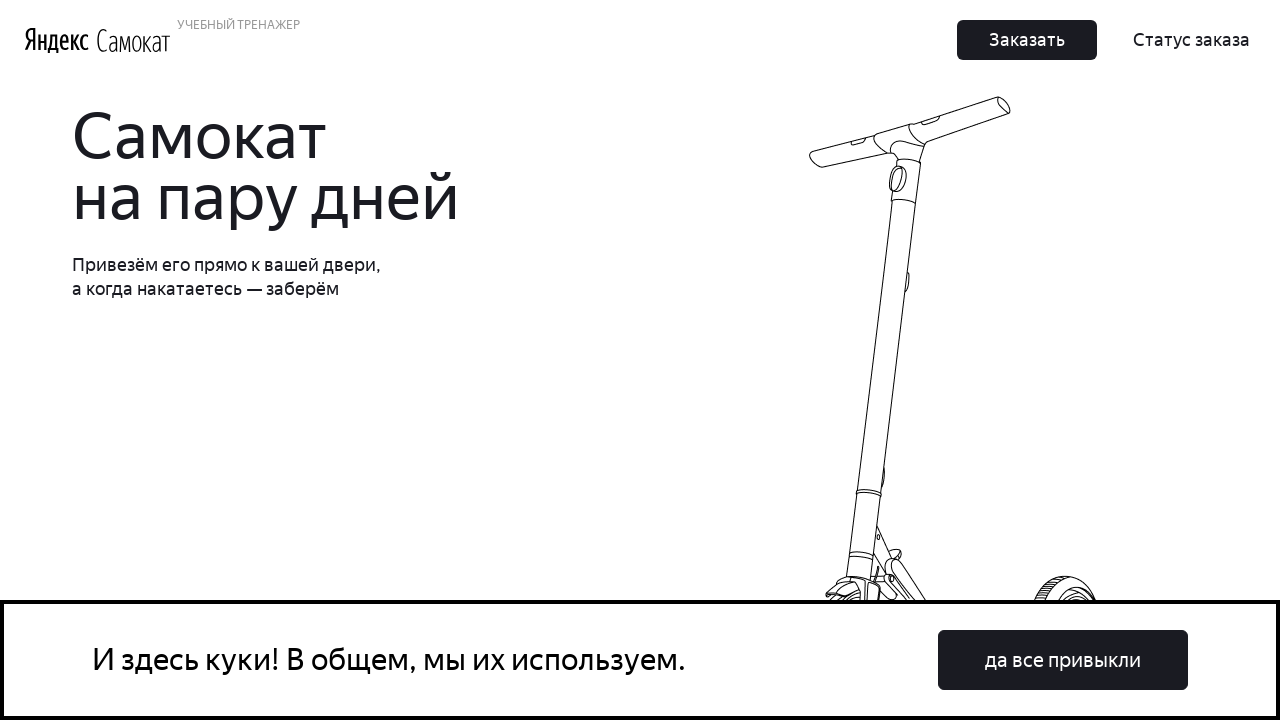

Scrolled to FAQ section
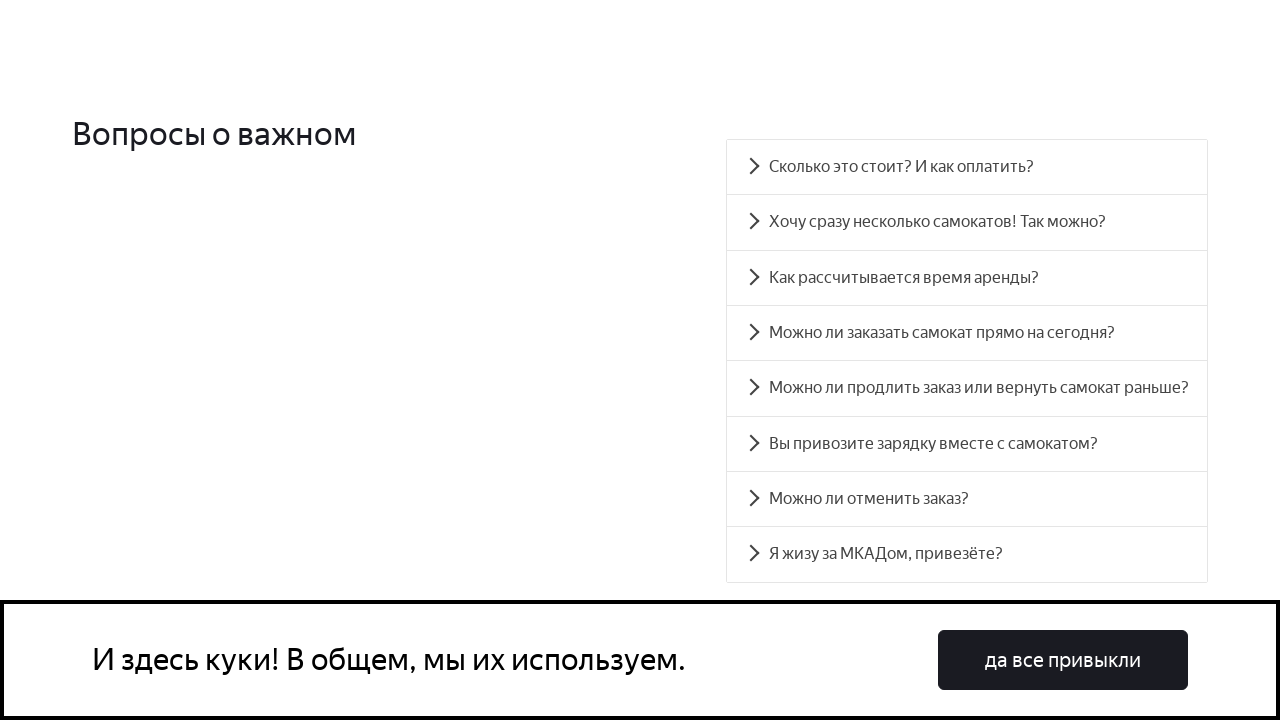

Clicked the first FAQ question at (967, 167) on .Home_FAQ__3uVm4 [data-accordion-component='AccordionItemButton'] >> nth=0
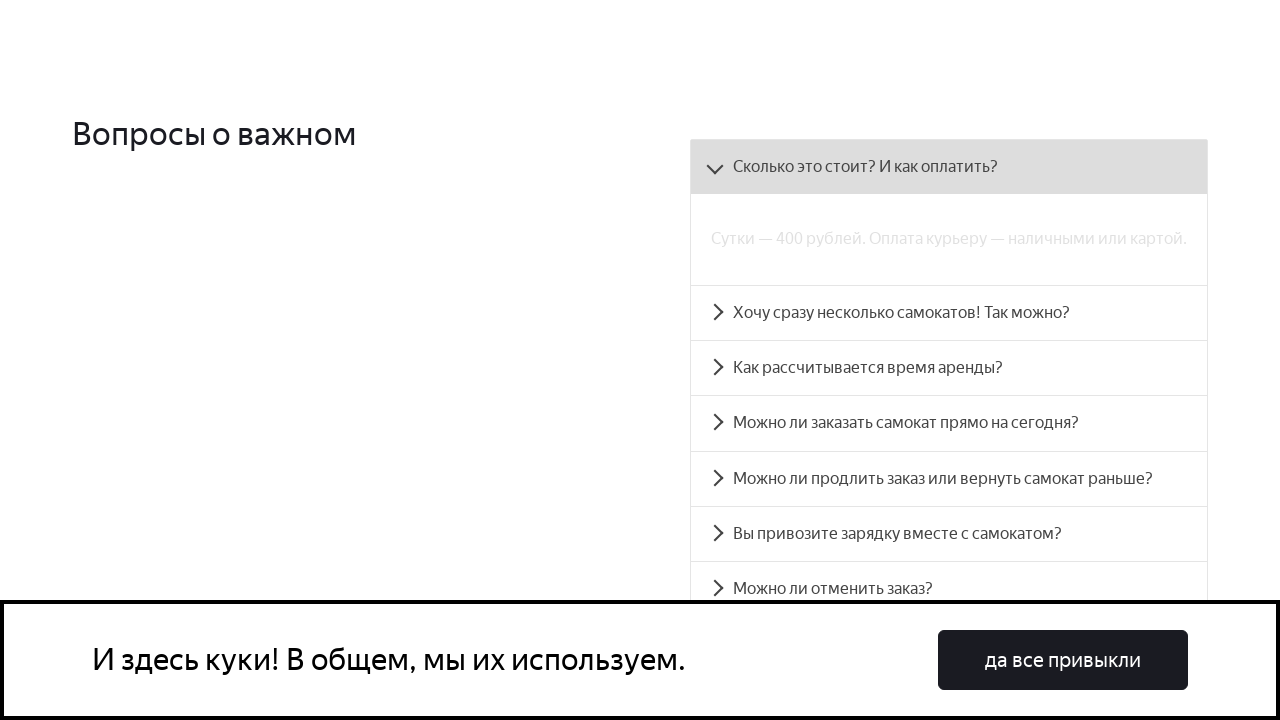

Verified that the first FAQ answer is now visible
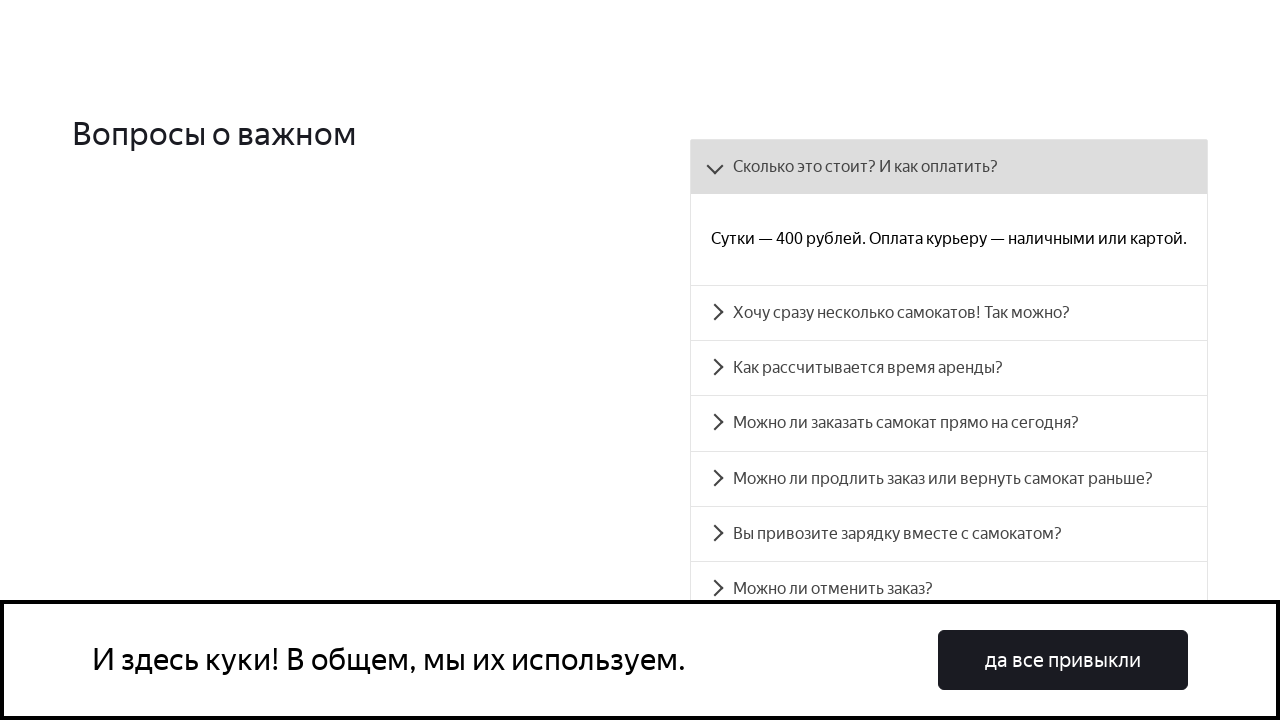

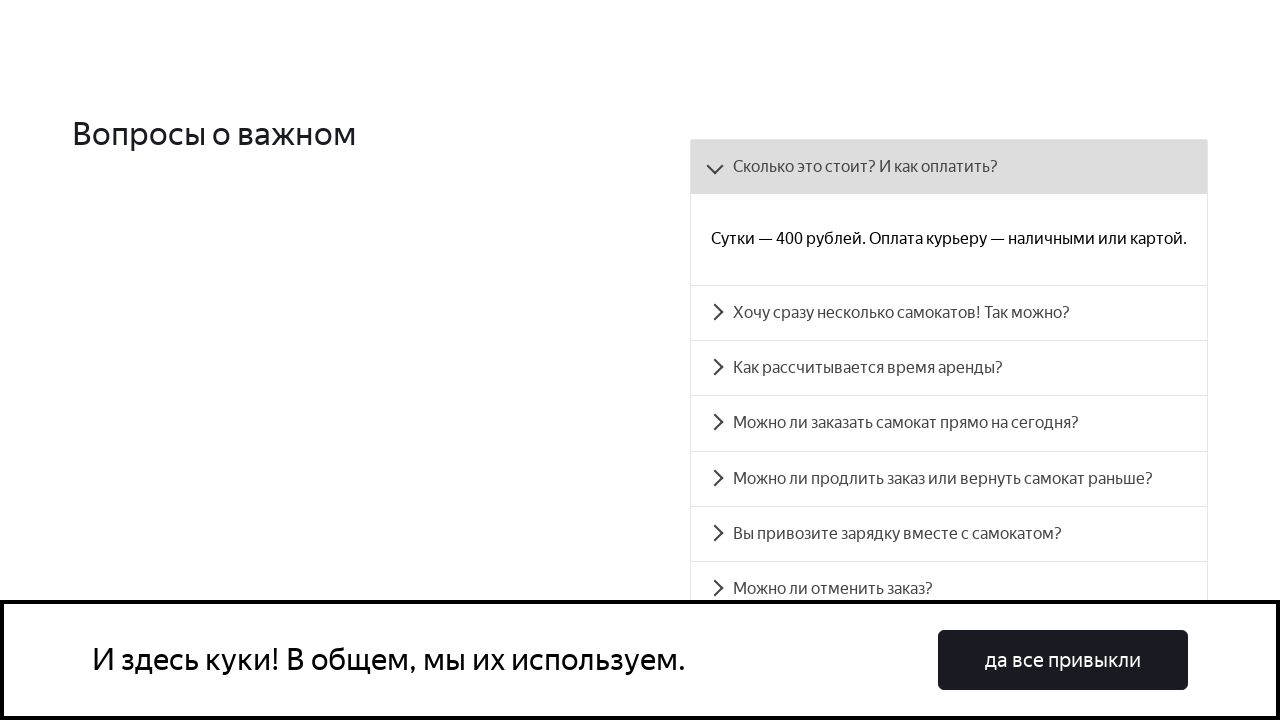